Navigates to UltimateQA's simple HTML elements page for automation practice and maximizes the browser window

Starting URL: https://ultimateqa.com/simple-html-elements-for-automation/

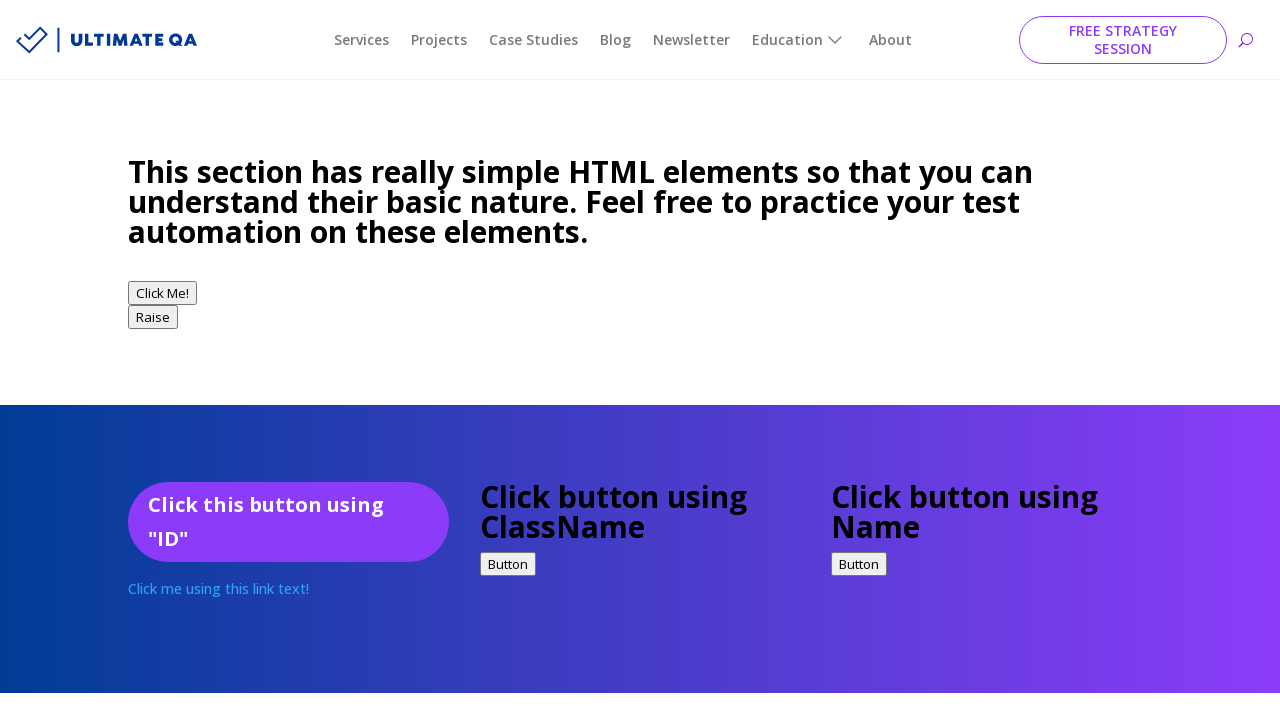

Maximized browser window to 1920x1080
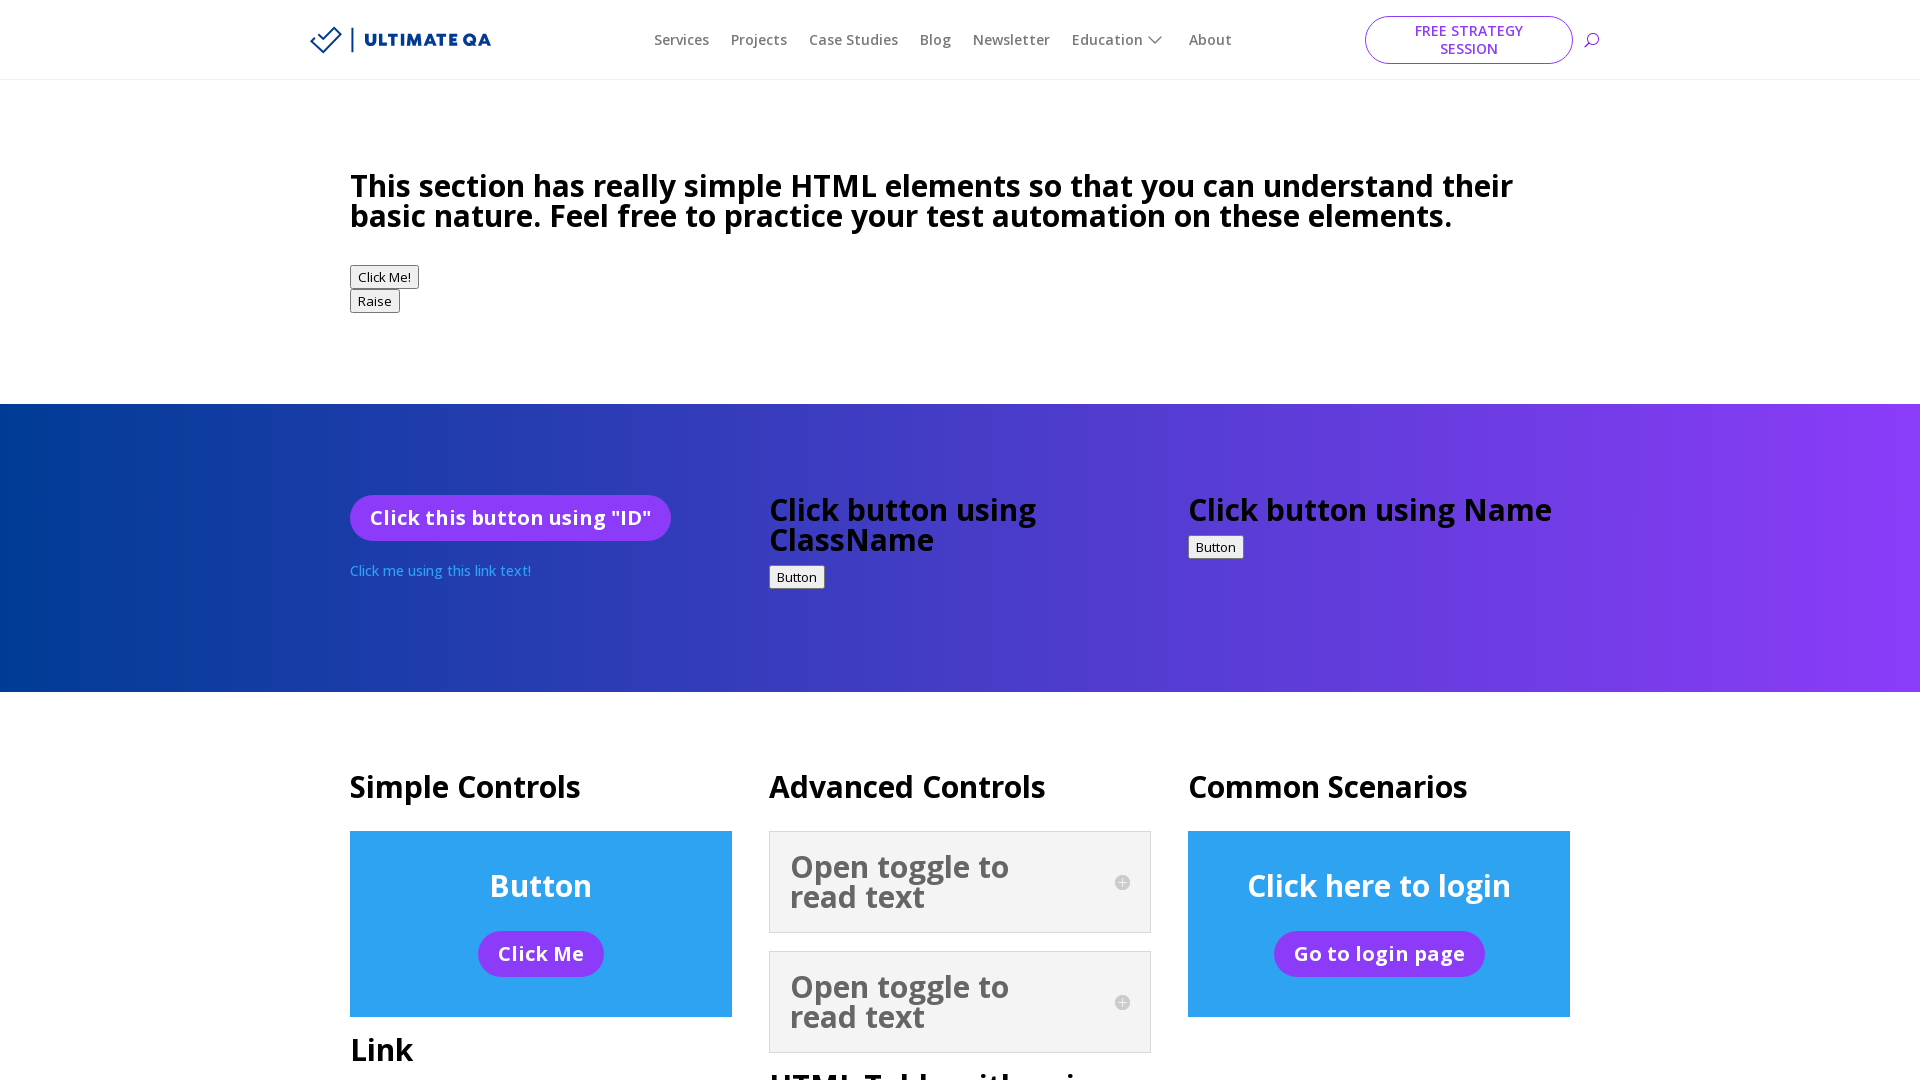

Waited for page to load - UltimateQA's simple HTML elements page is ready
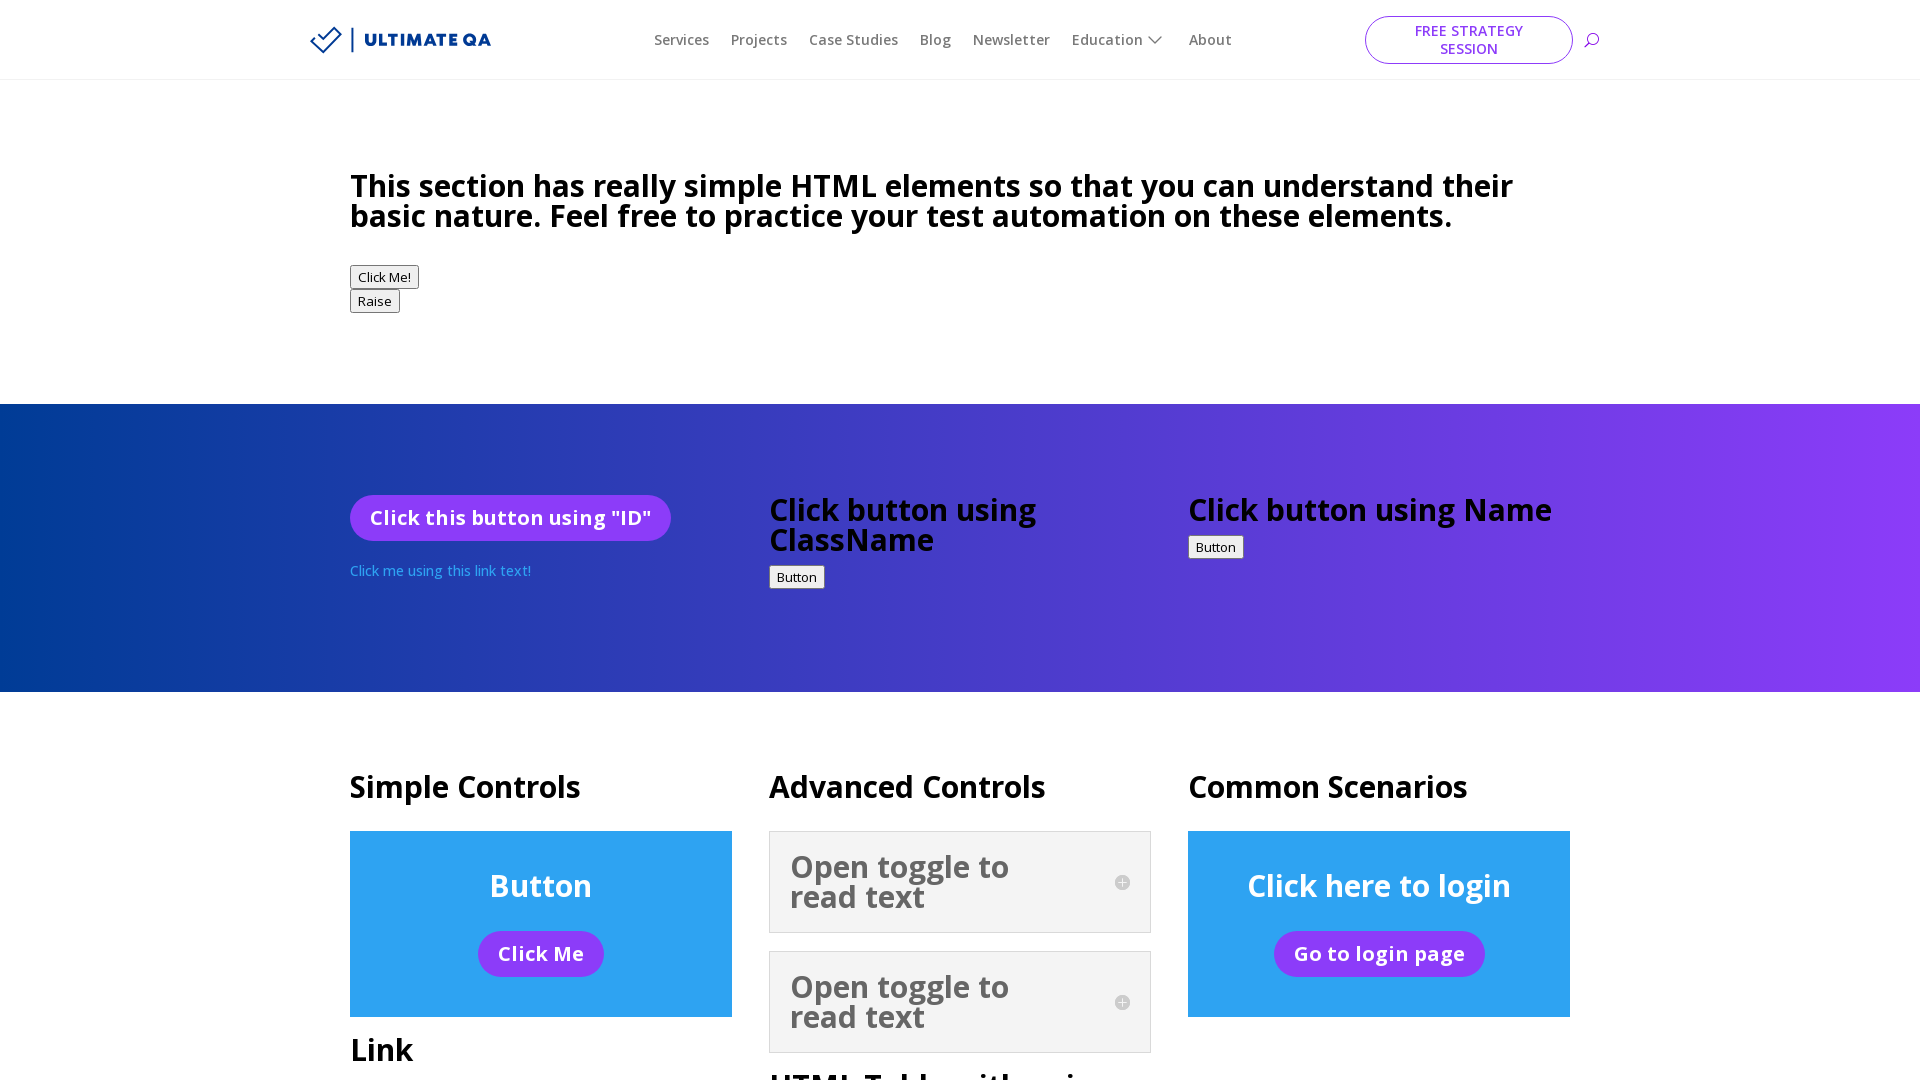

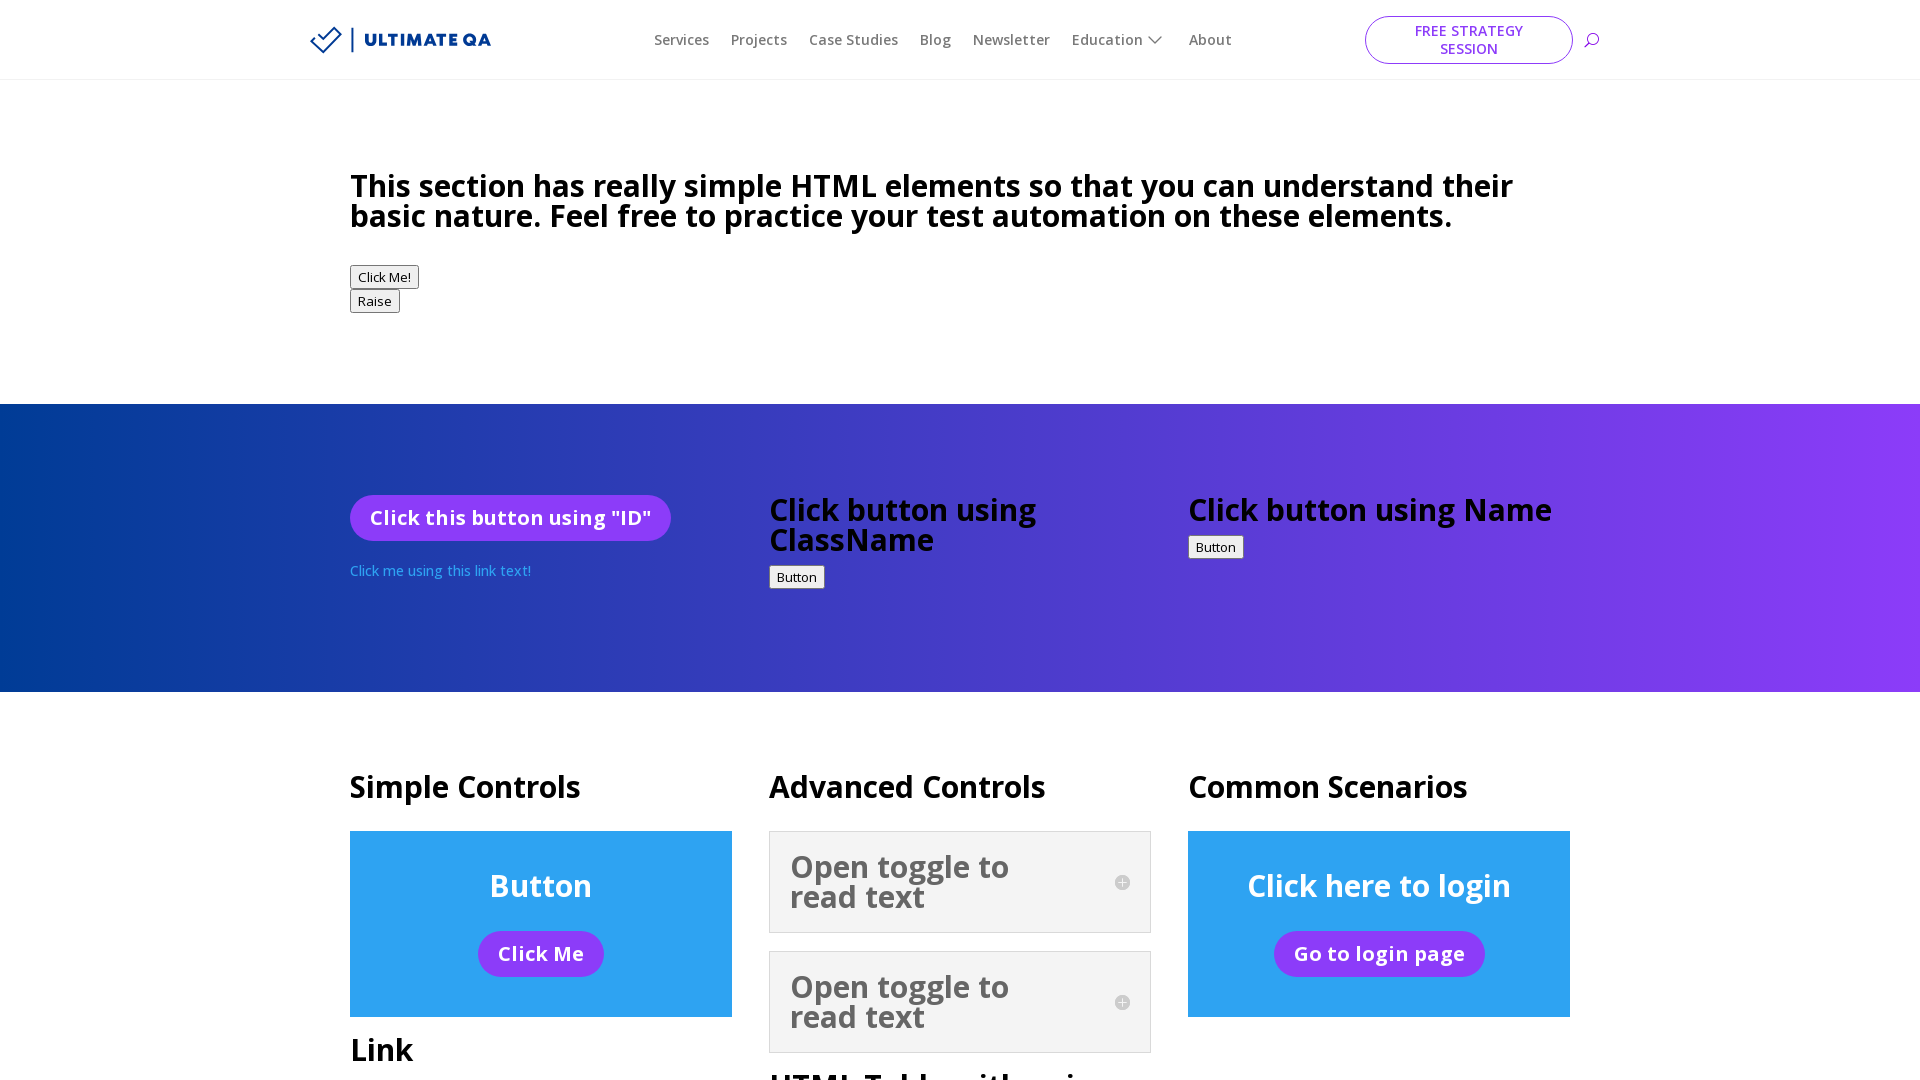